Tests waiting for an element to exist after clicking a start button

Starting URL: https://the-internet.herokuapp.com/dynamic_loading/1

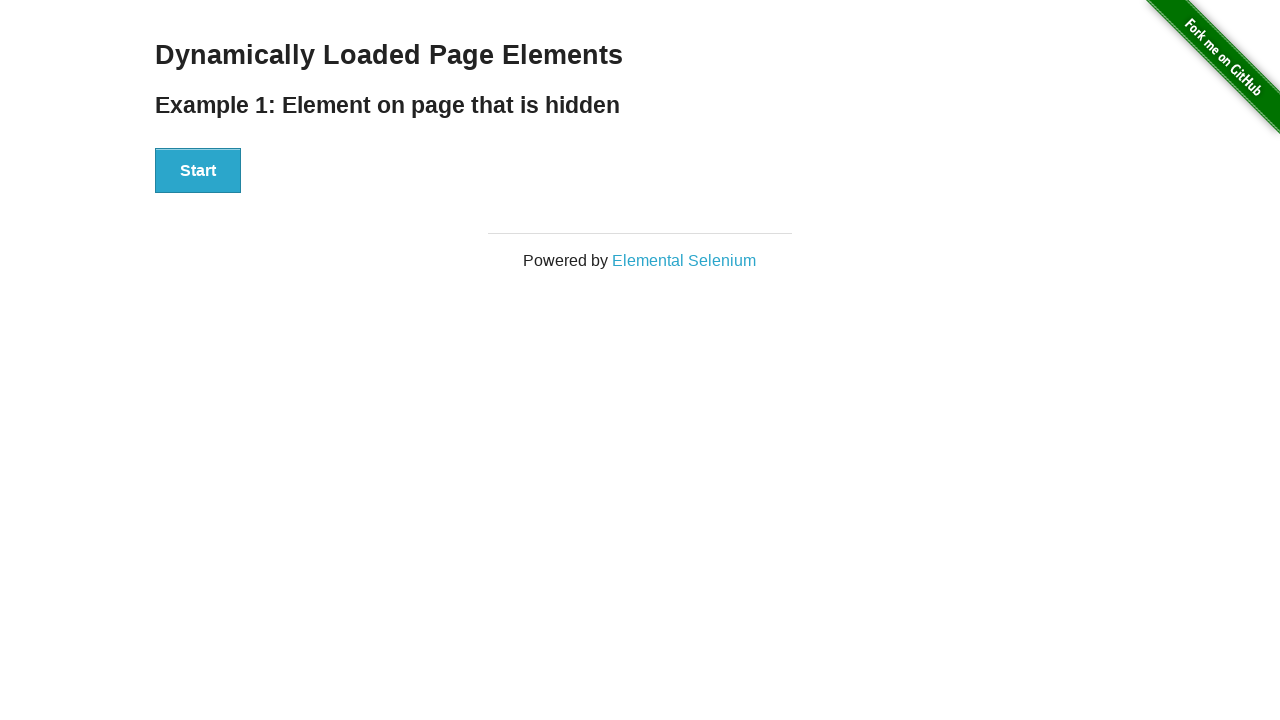

Navigated to dynamic loading page
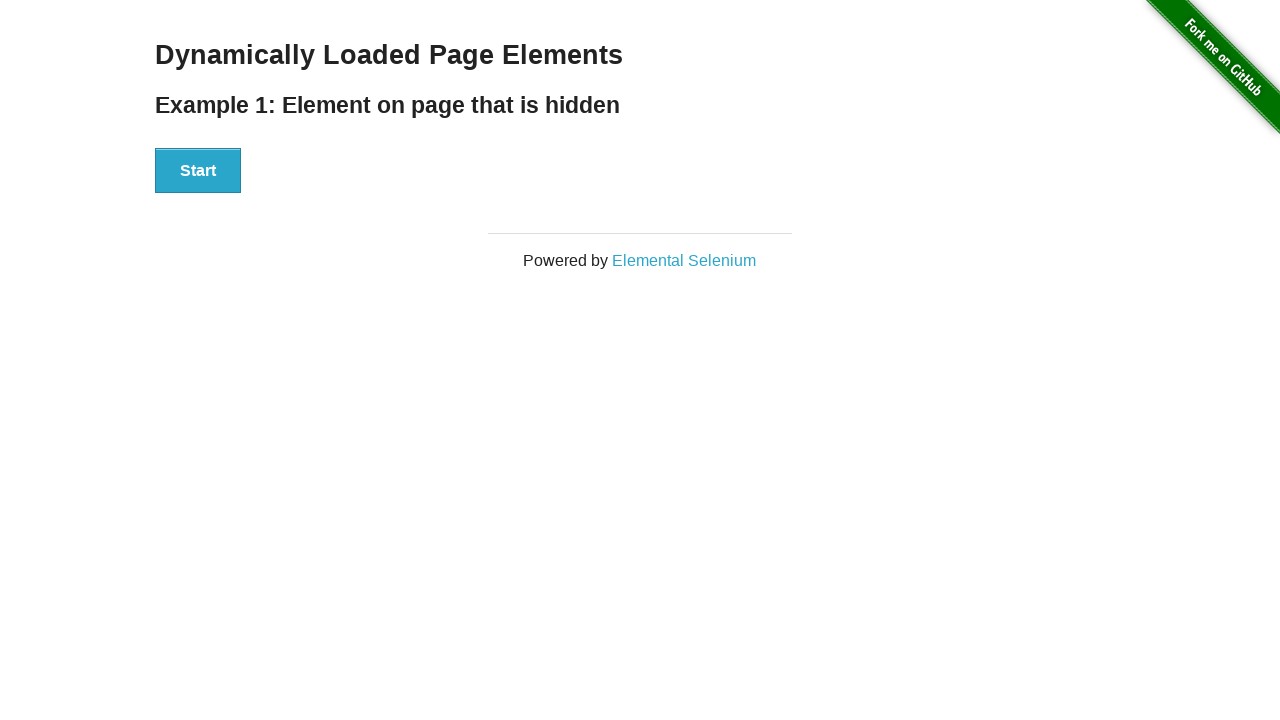

Clicked the start button at (198, 171) on #start button
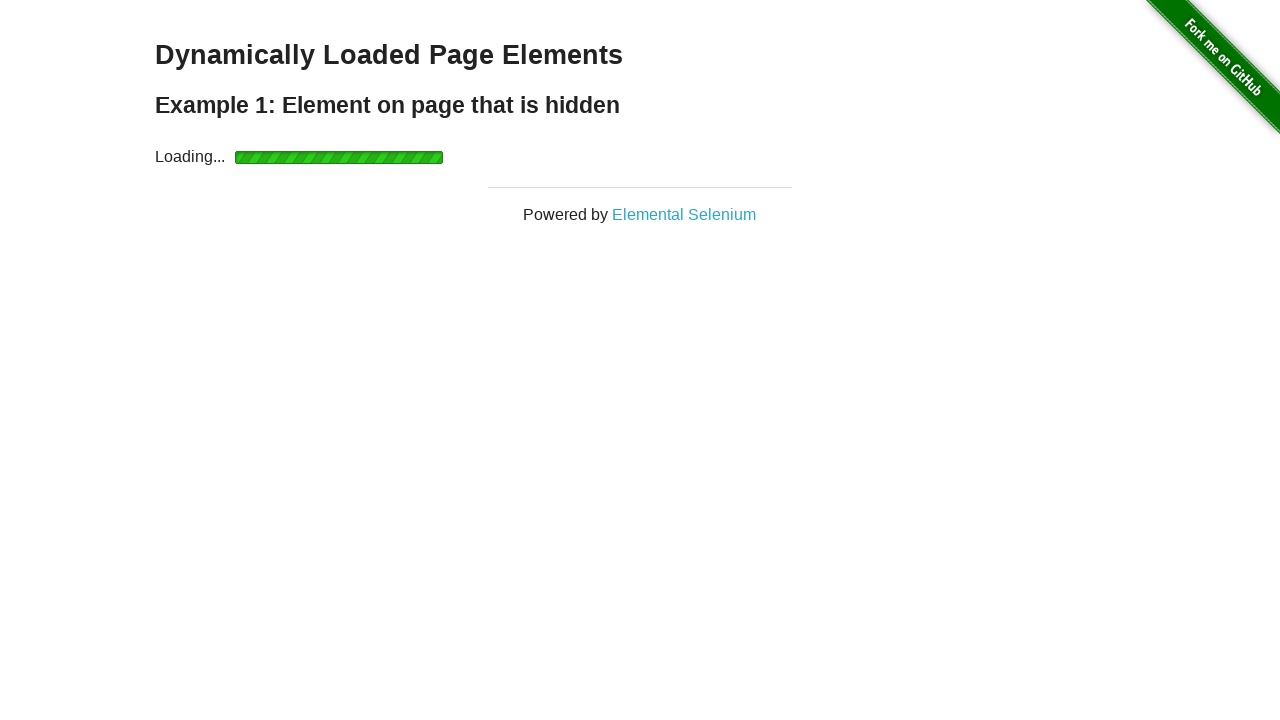

Finish element appeared - element now exists
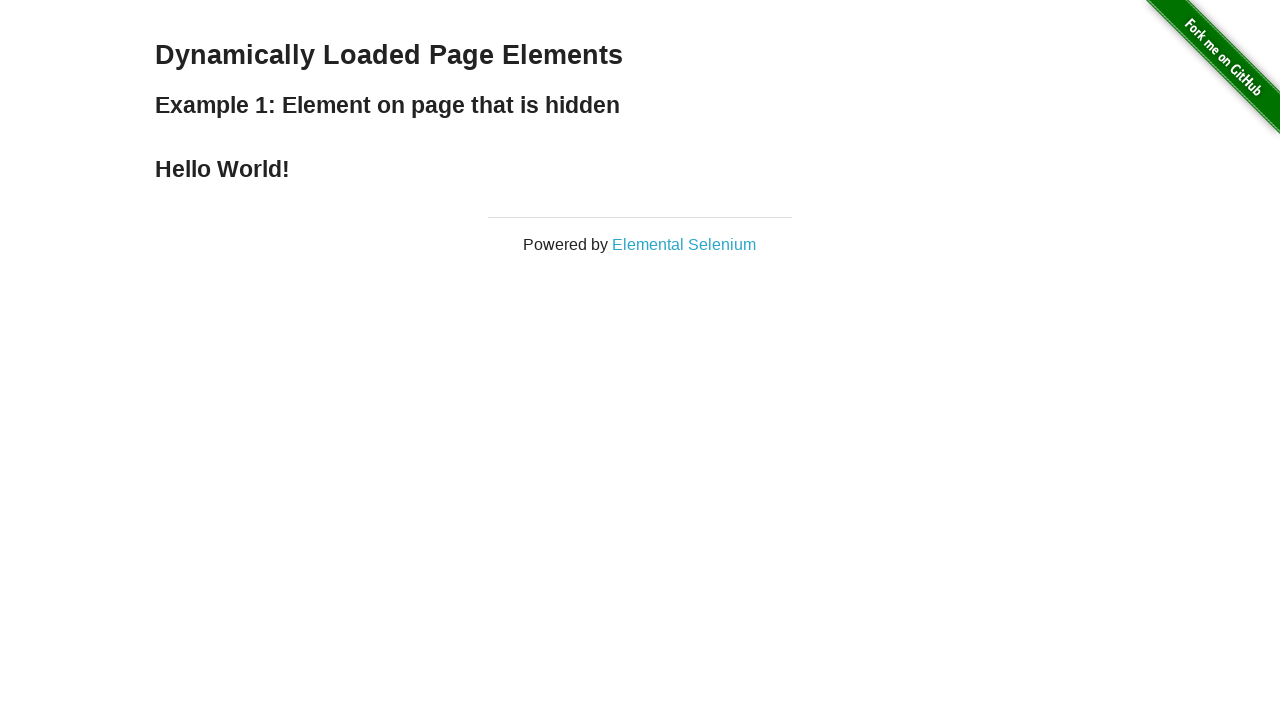

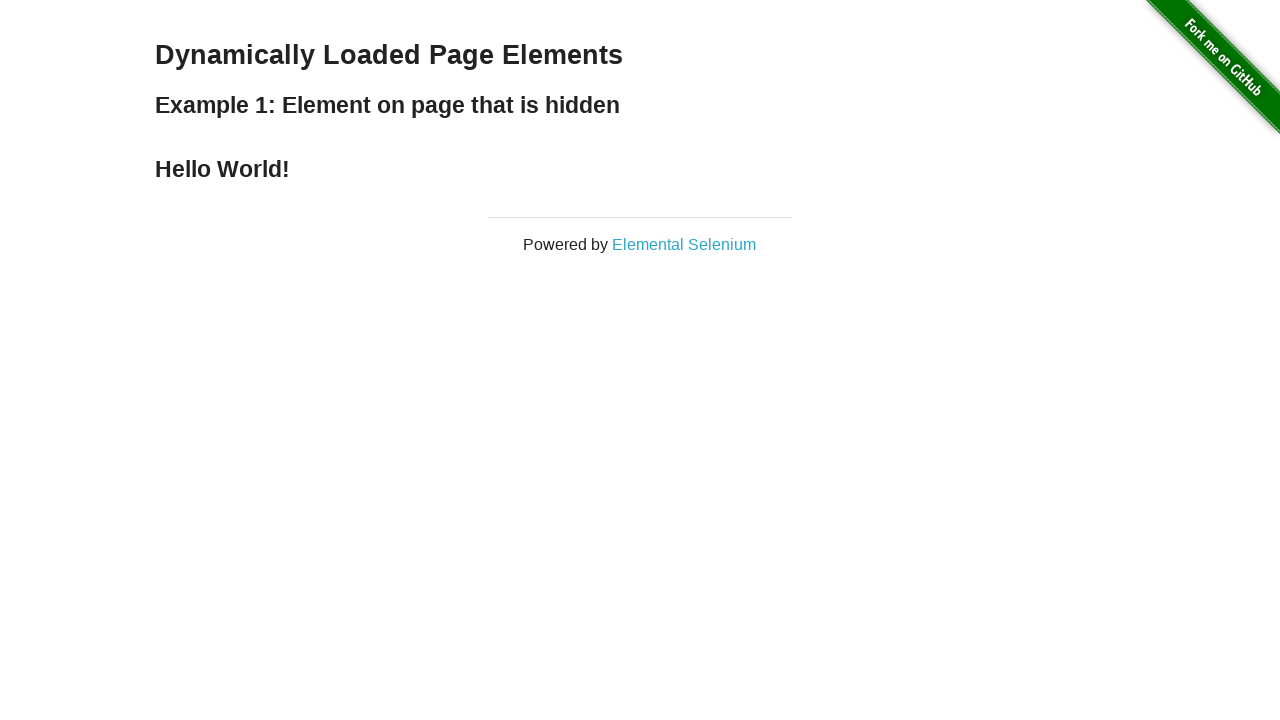